Tests handling of a JavaScript confirm alert by clicking a button to trigger the alert, retrieving the alert text, and dismissing it.

Starting URL: https://omayo.blogspot.com/

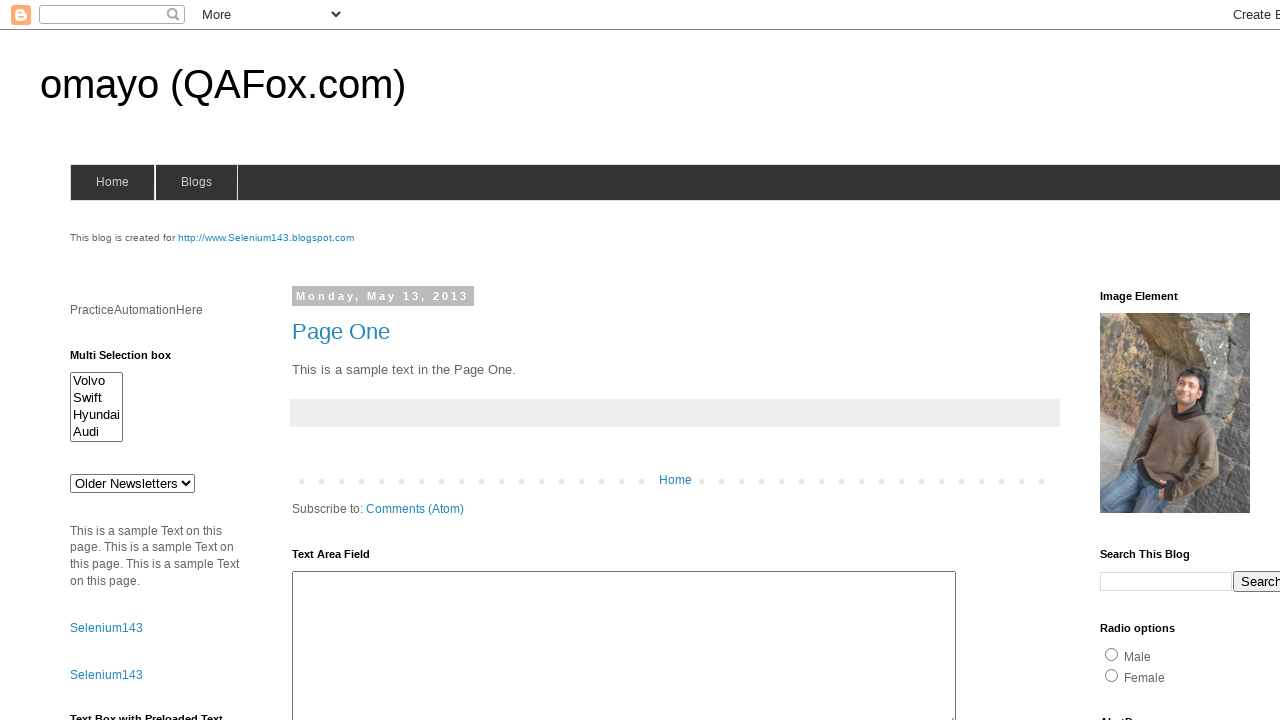

Set up dialog handler to dismiss alerts
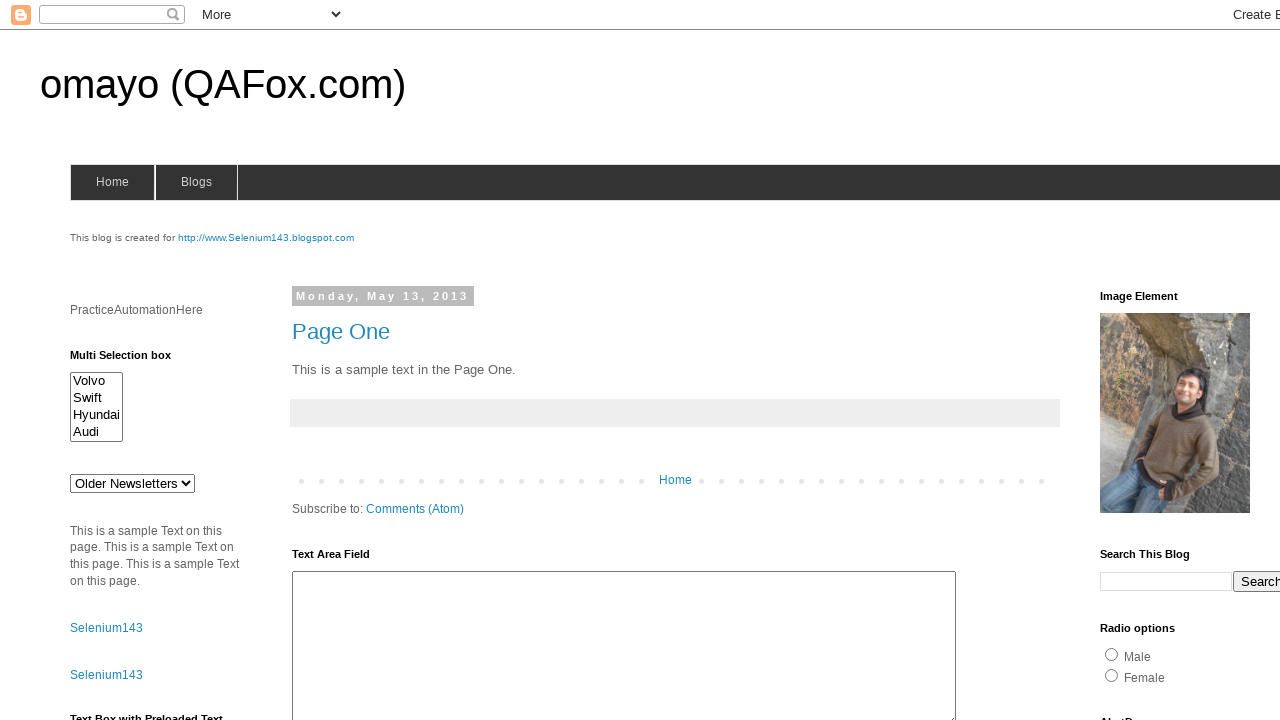

Clicked confirm button to trigger the JavaScript alert at (1155, 361) on #confirm
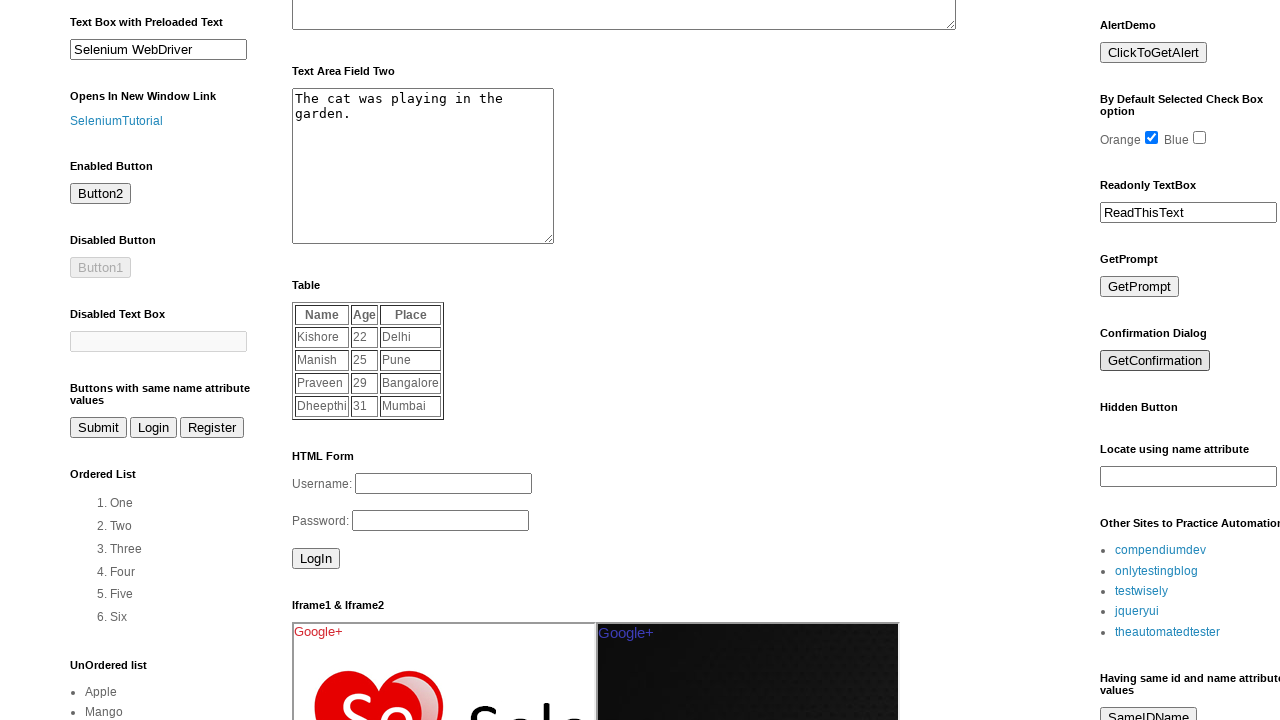

Waited for dialog handler to process the dismissed alert
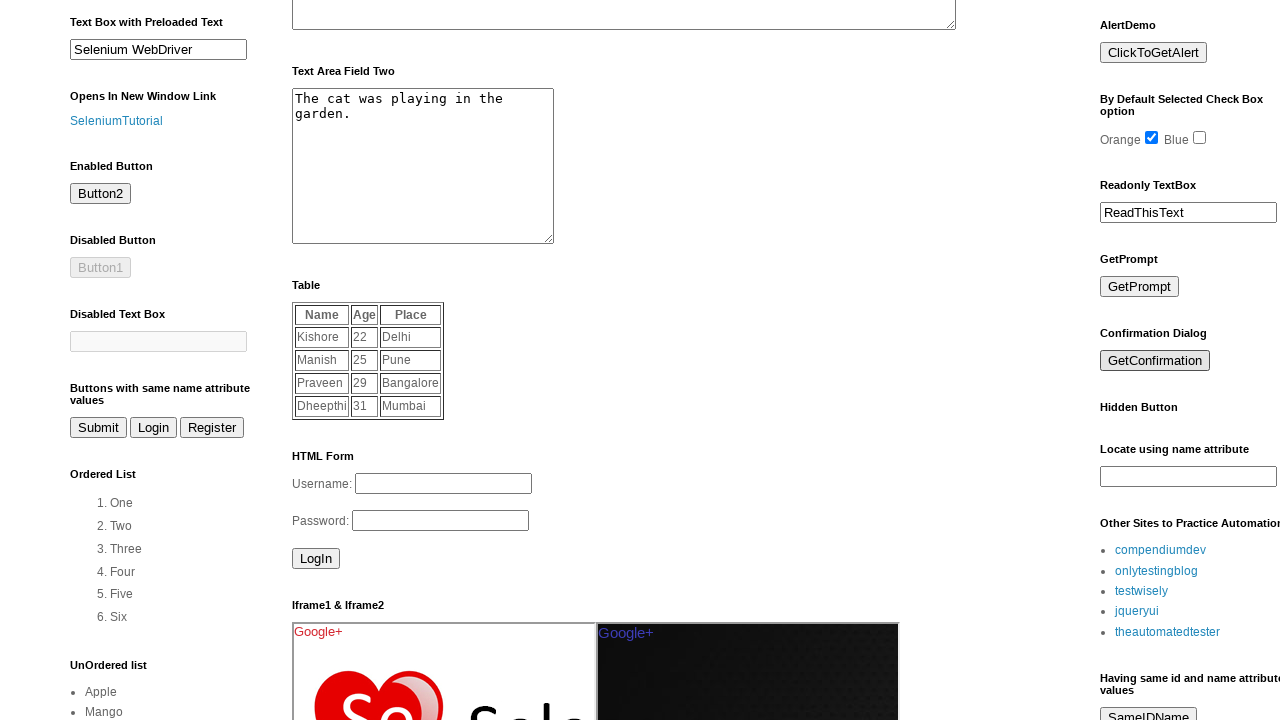

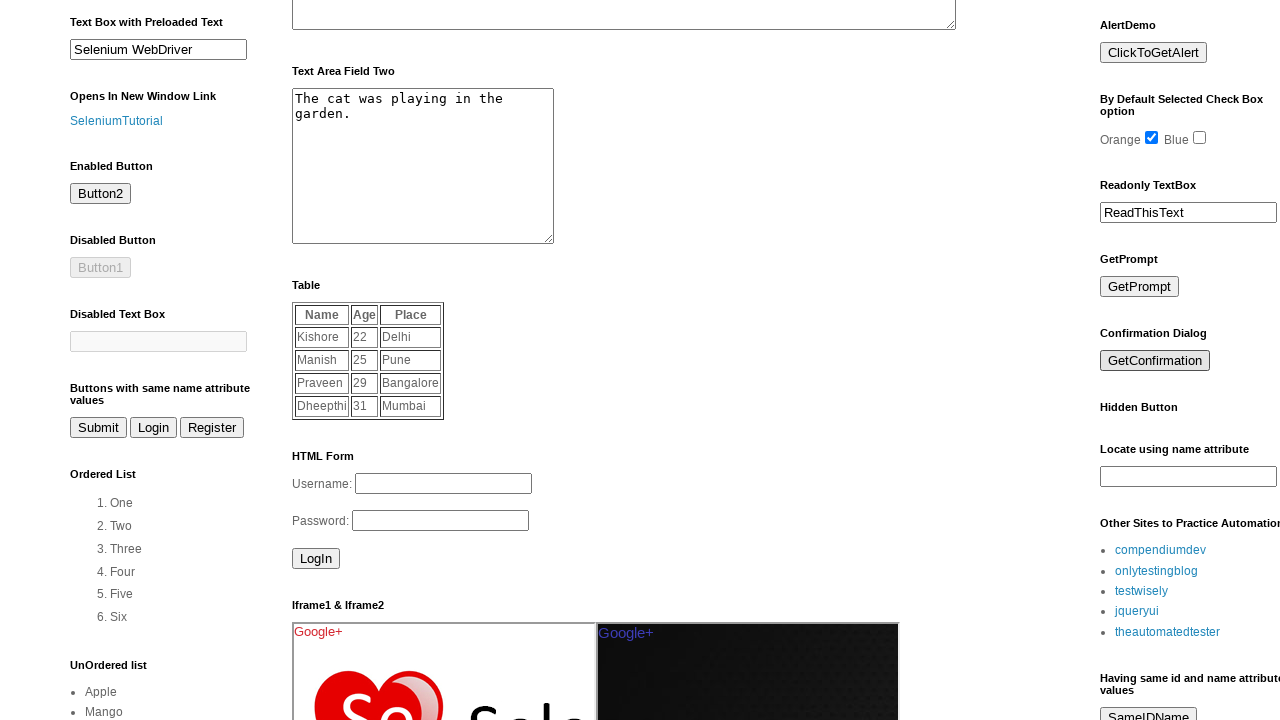